Tests dynamic loading by clicking a button and waiting for "Hello World!" text to become visible

Starting URL: https://automationfc.github.io/dynamic-loading/

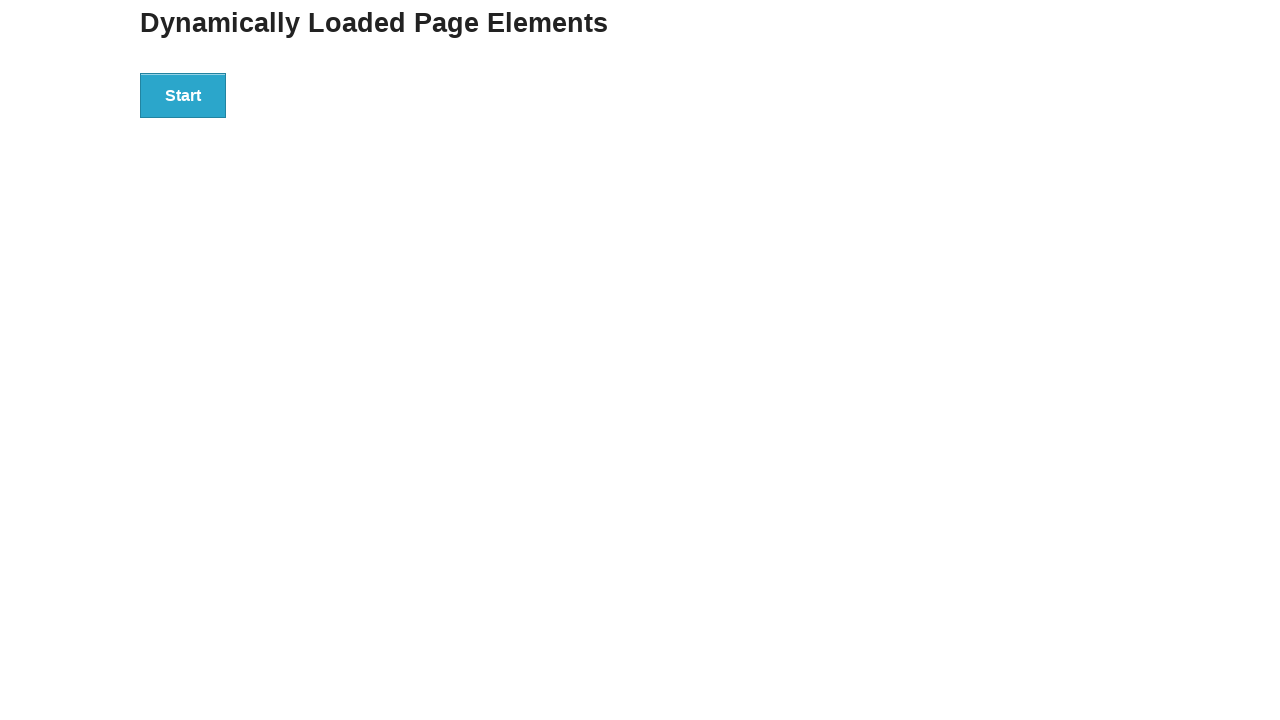

Clicked the start button to trigger dynamic loading at (183, 95) on div#start>button
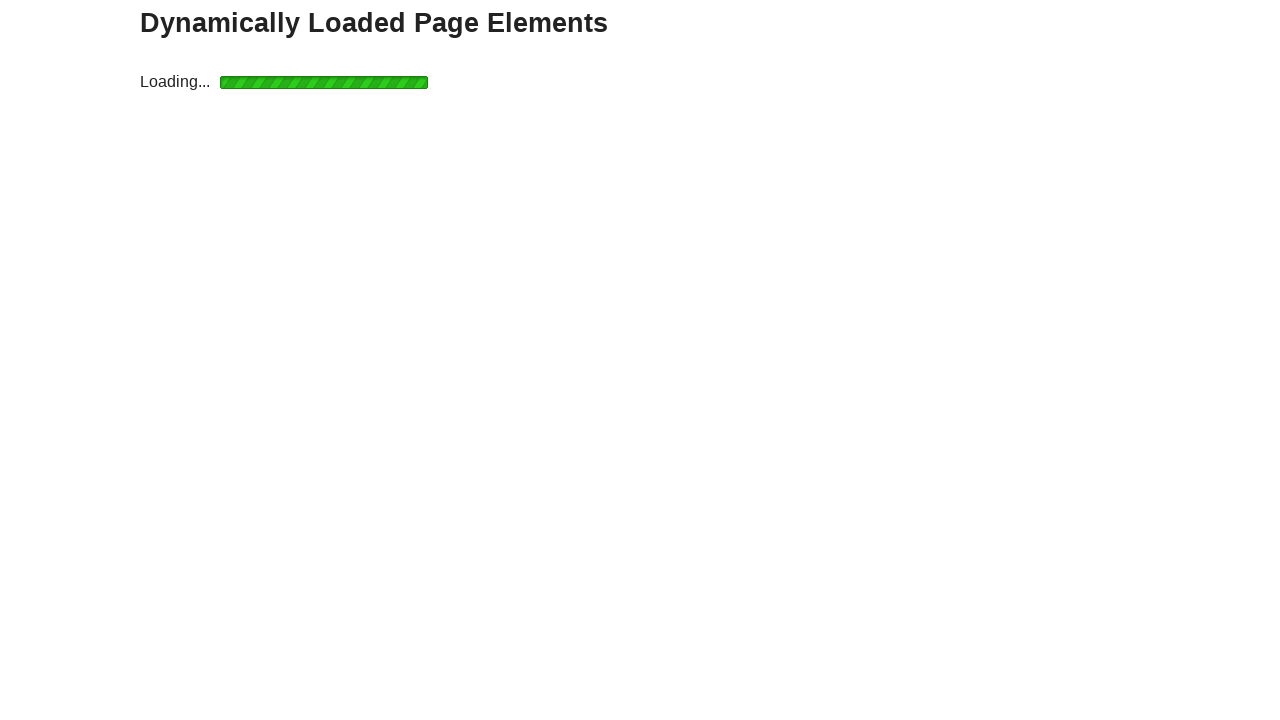

Waited for 'Hello World!' text to become visible
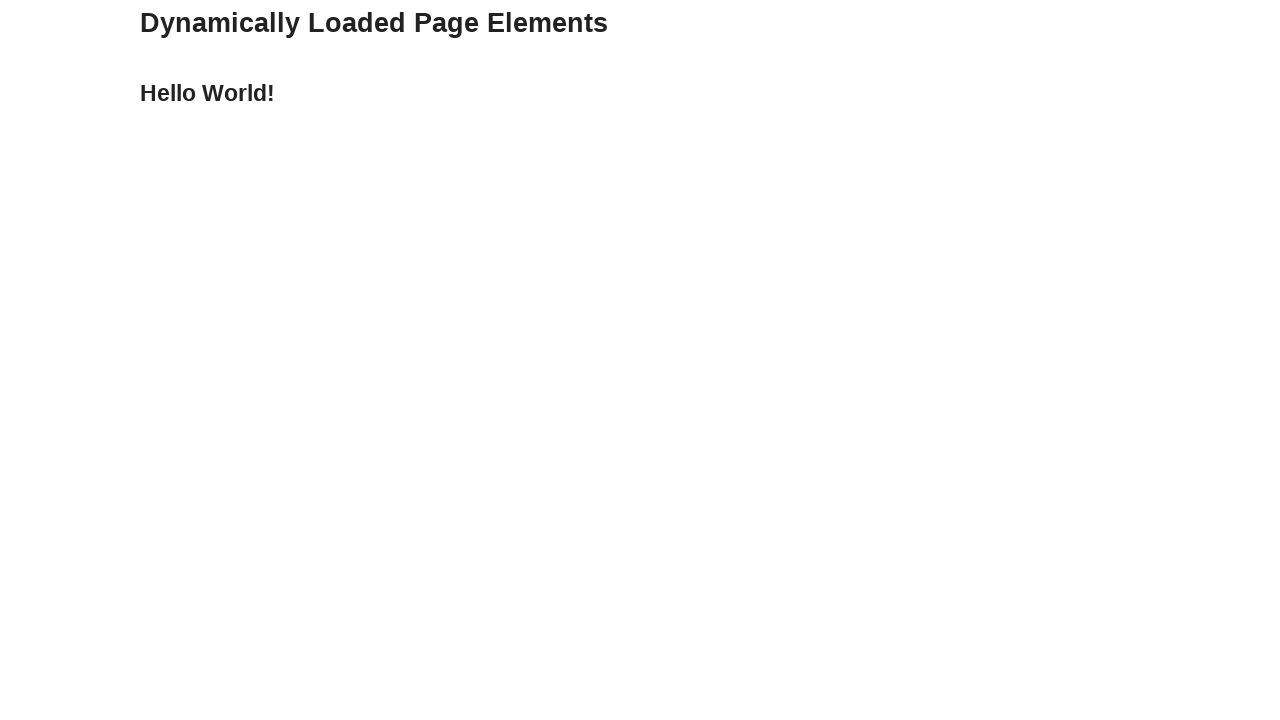

Retrieved text content from the loaded element
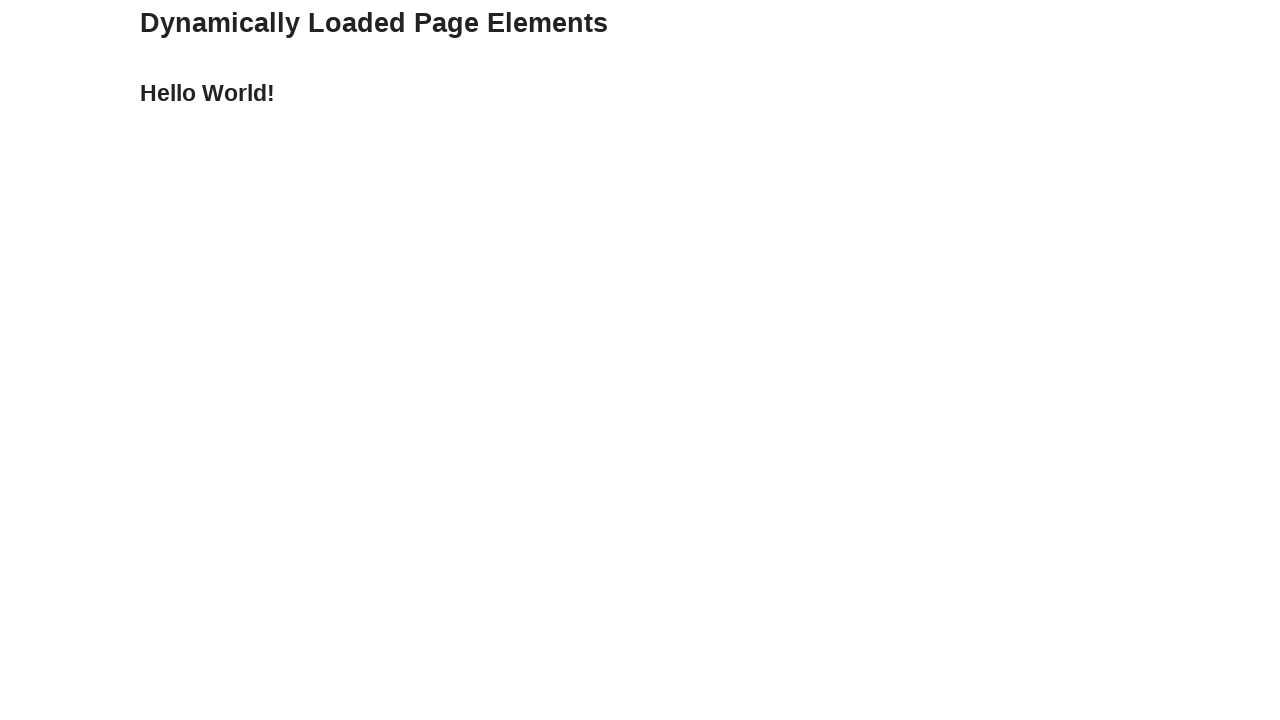

Verified that text content equals 'Hello World!'
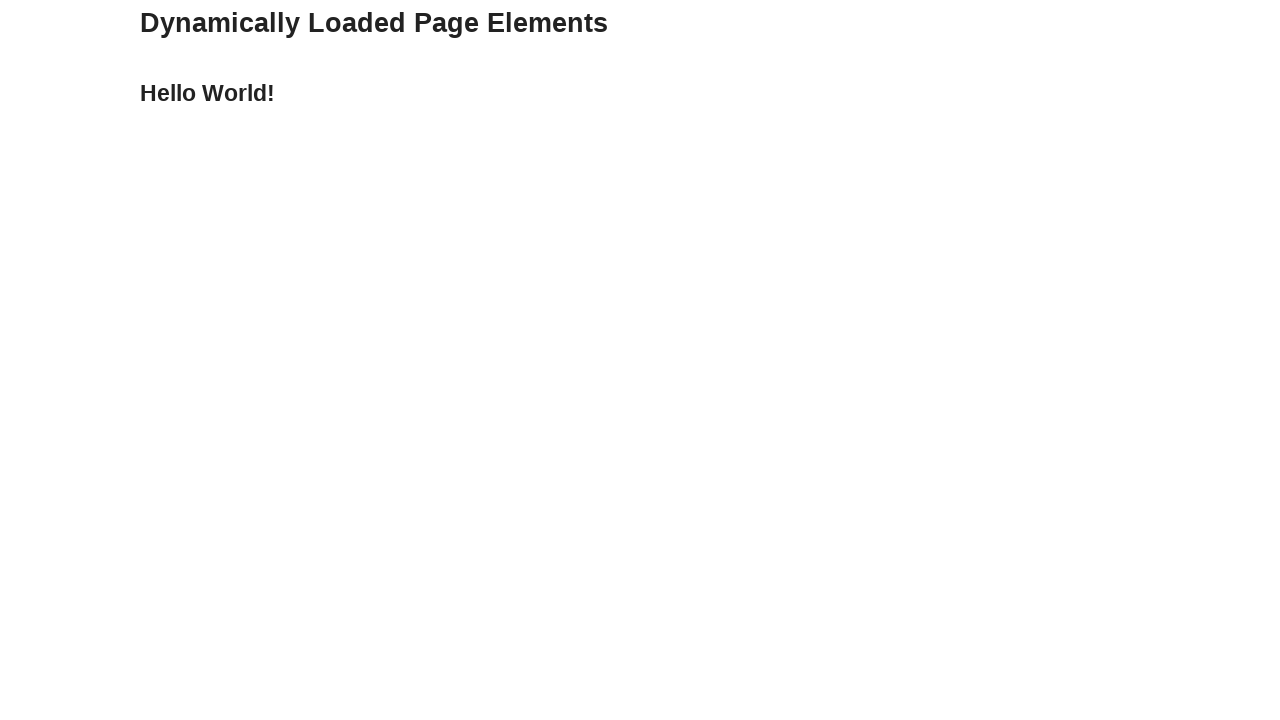

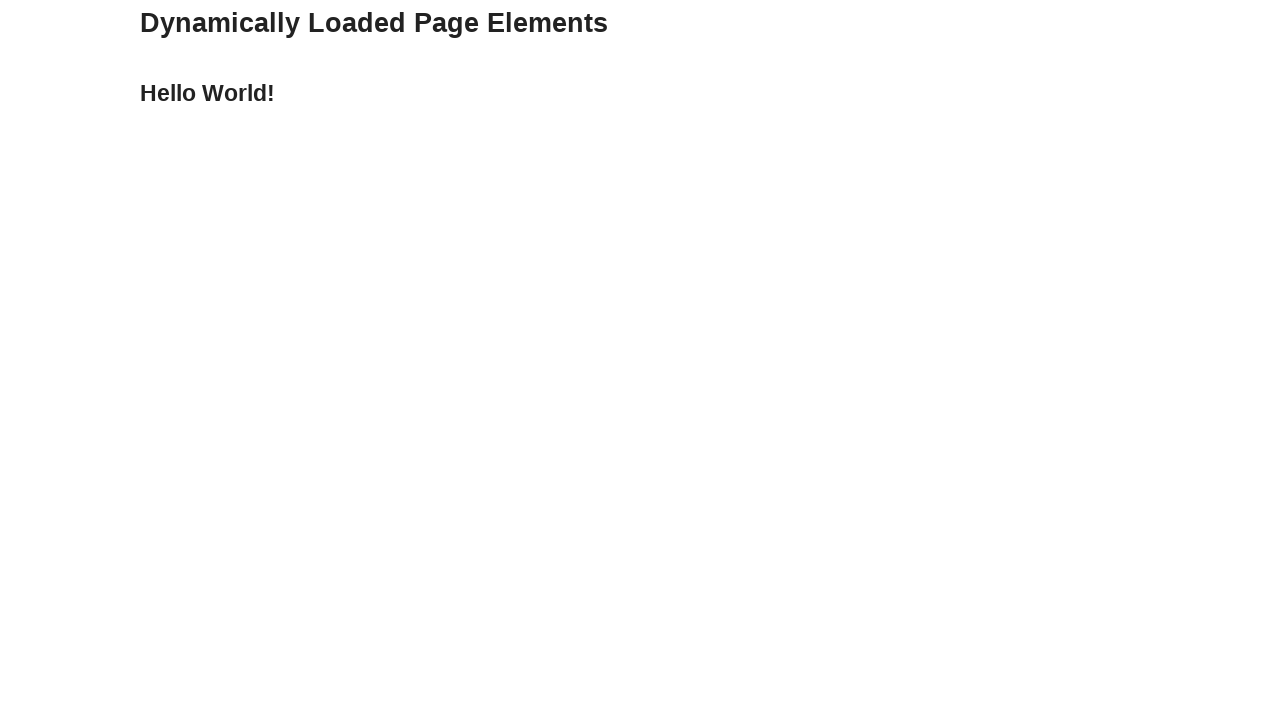